Tests autosuggest dropdown functionality by typing a partial country name and selecting a specific country from the suggestions

Starting URL: https://www.rahulshettyacademy.com/dropdownsPractise/

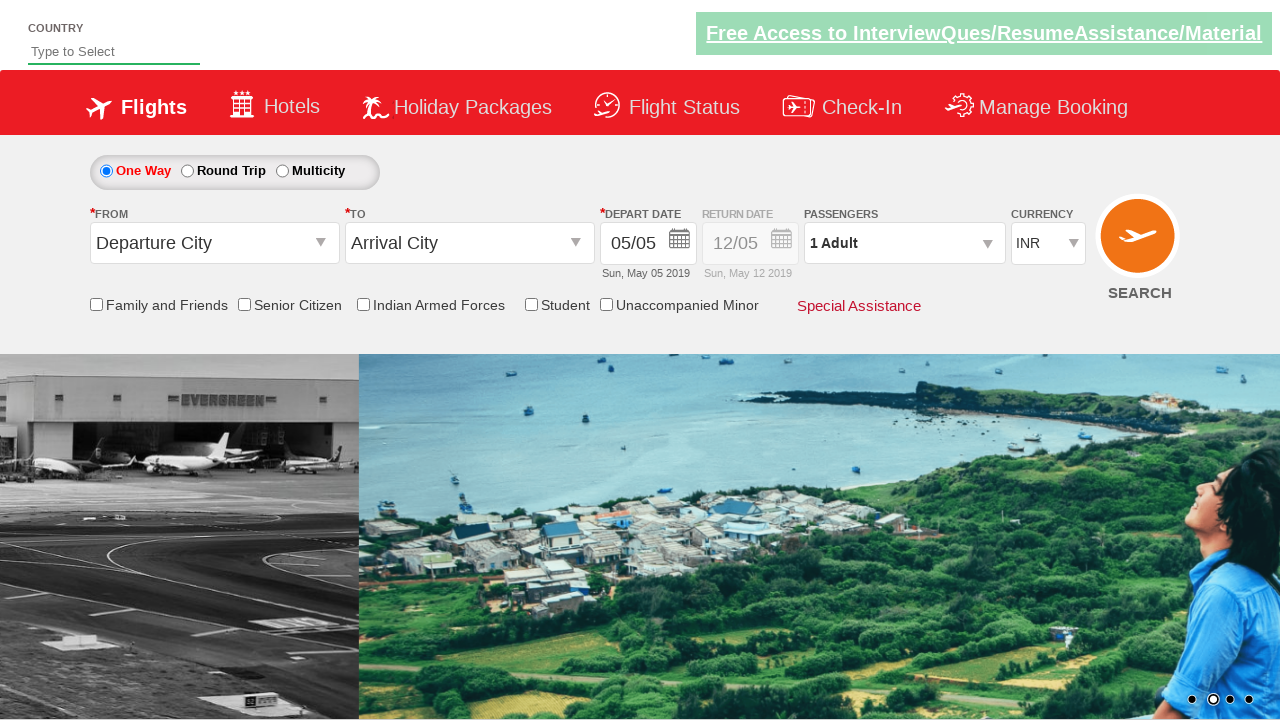

Typed 'ind' in autosuggest field on #autosuggest
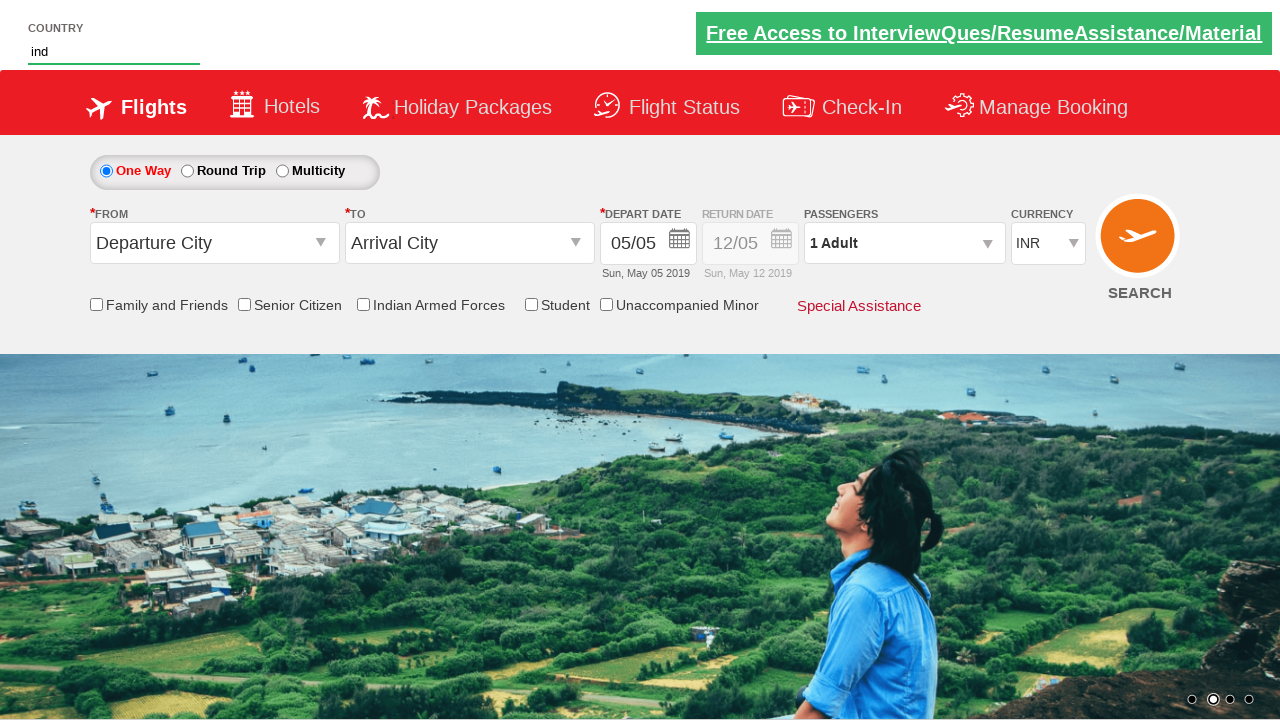

Autosuggest dropdown appeared with country suggestions
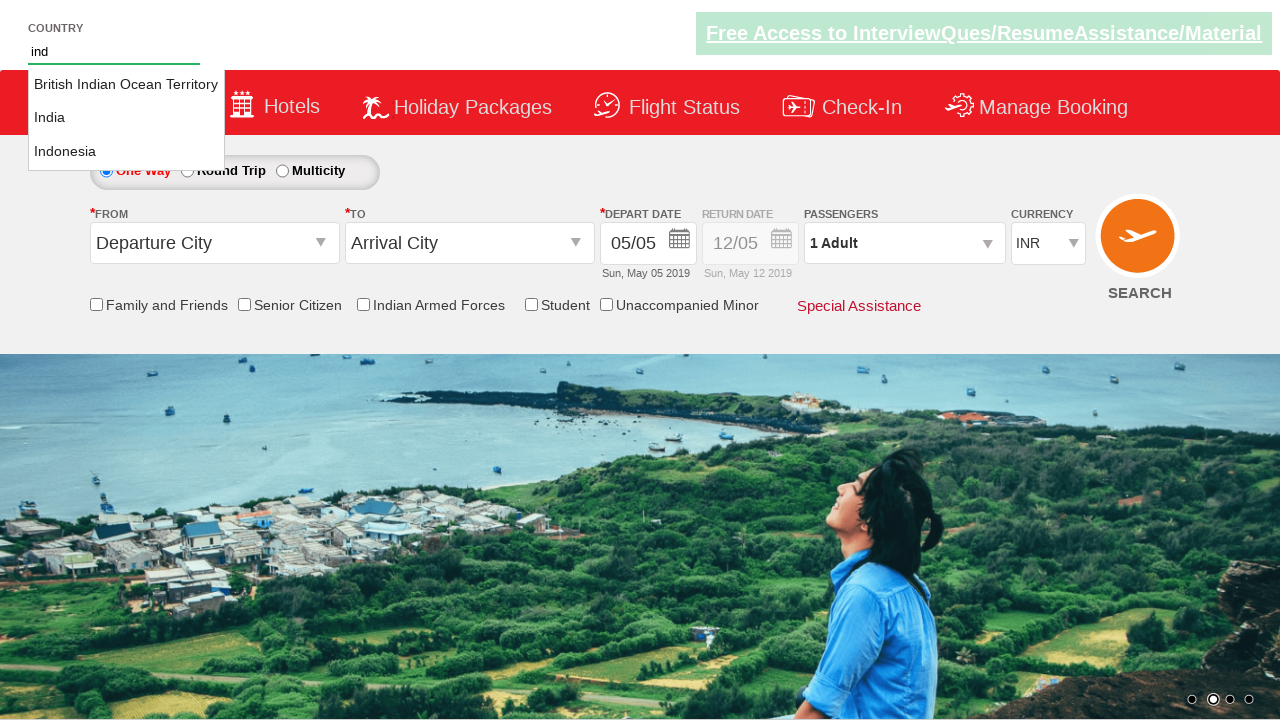

Retrieved all suggestion options from dropdown
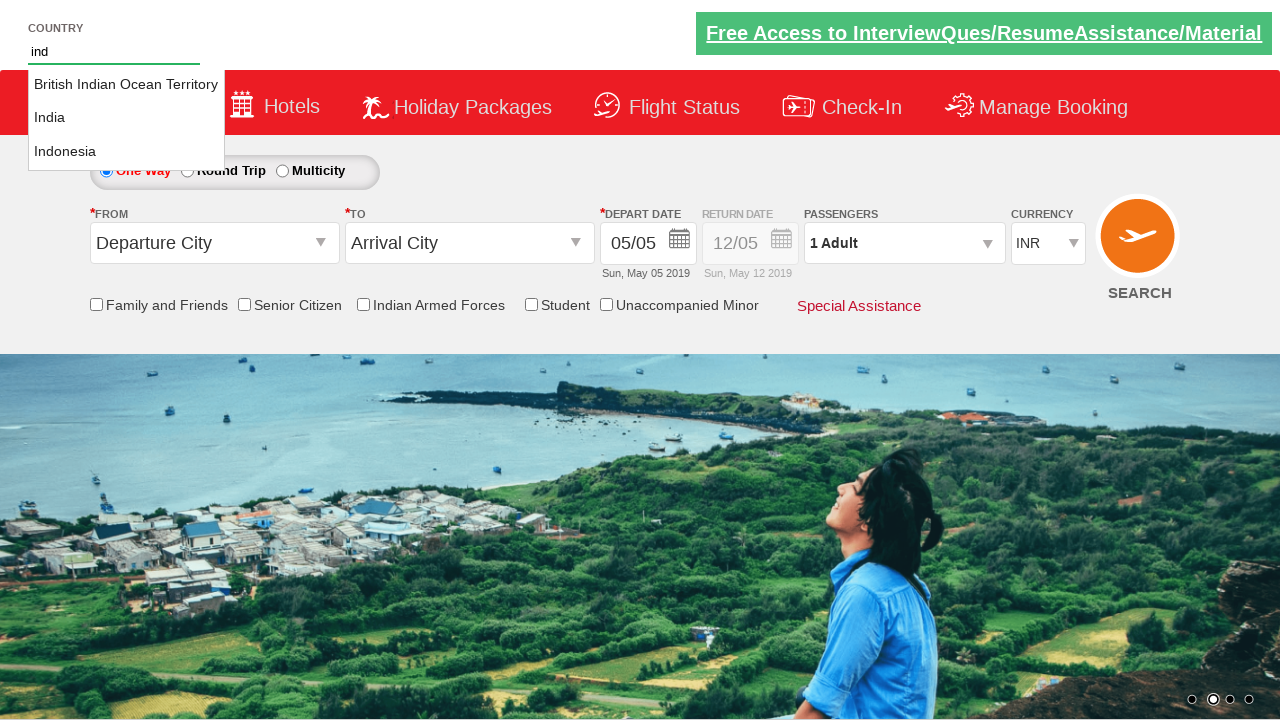

Selected 'India' from autosuggest dropdown at (126, 118) on li.ui-menu-item a >> nth=1
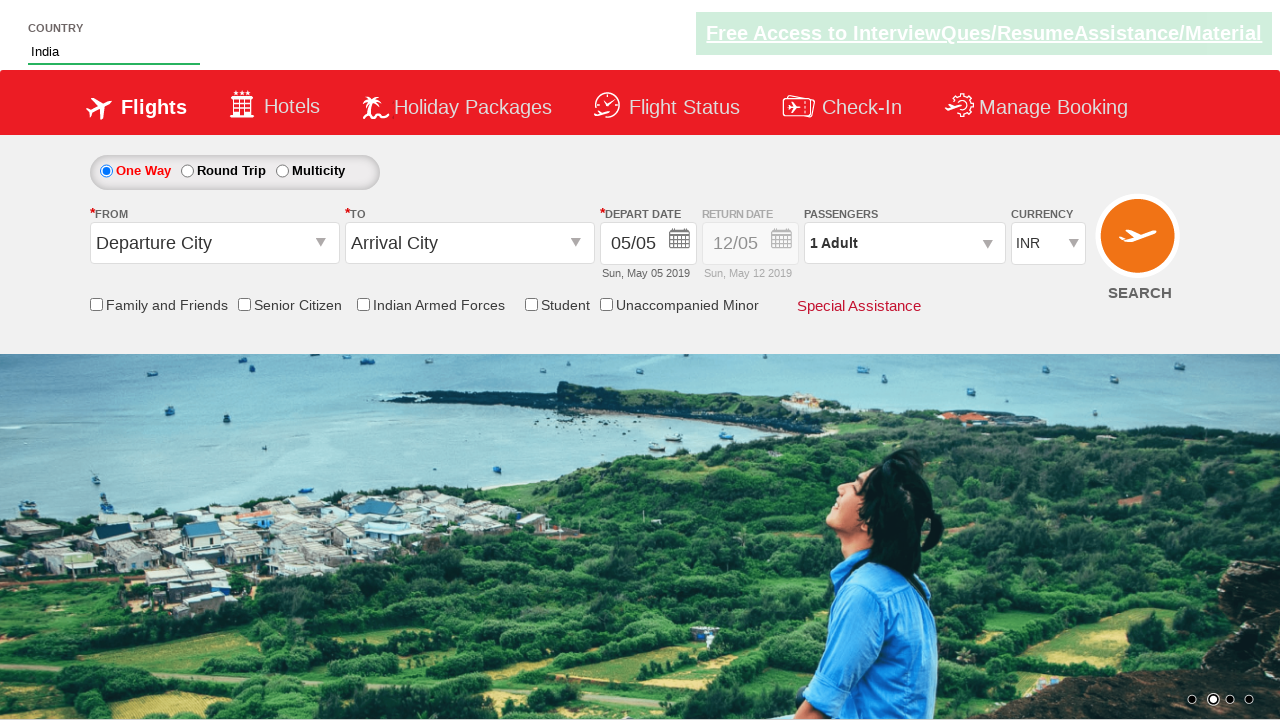

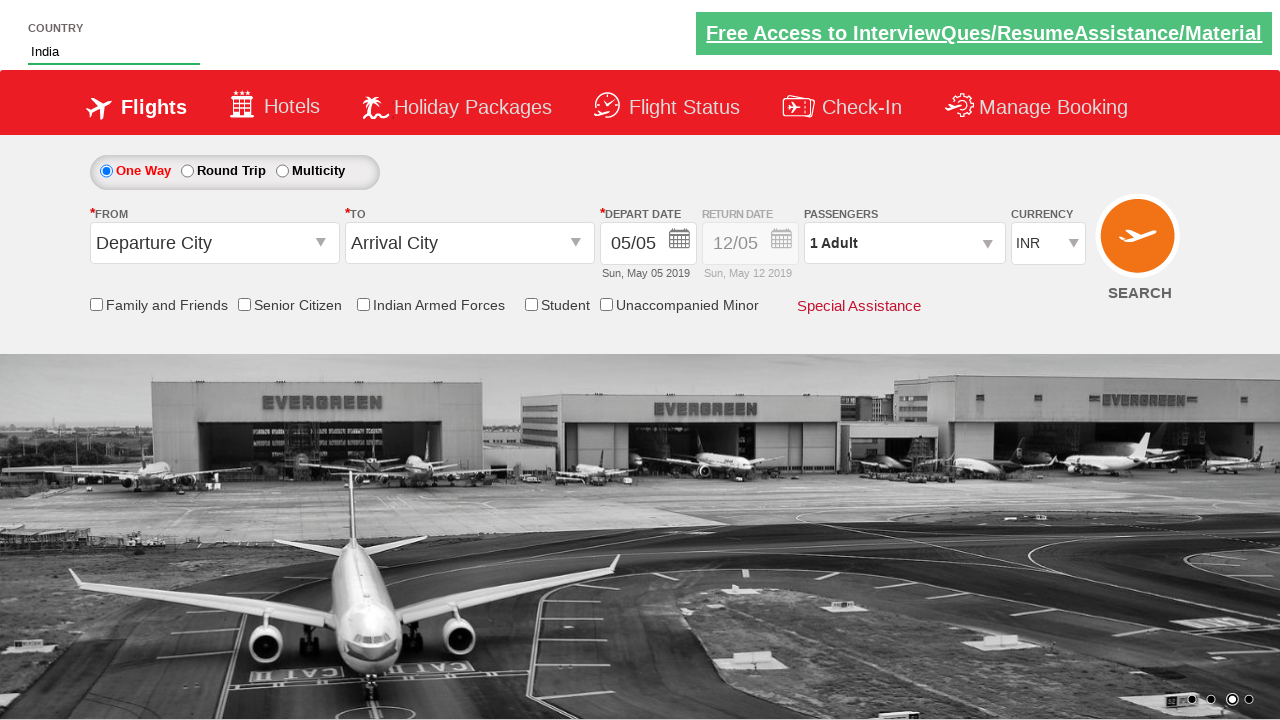